Tests checkout validation error when first name field is empty

Starting URL: https://www.saucedemo.com/

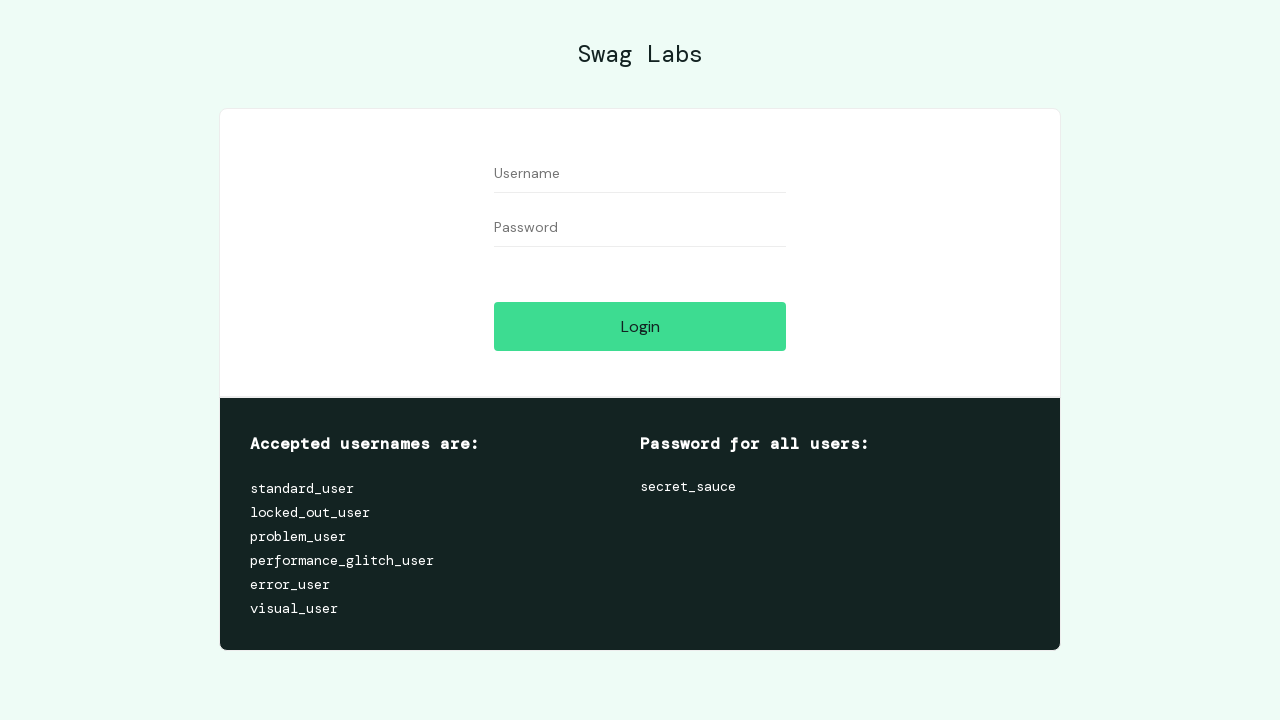

Waited for user-name field to be visible
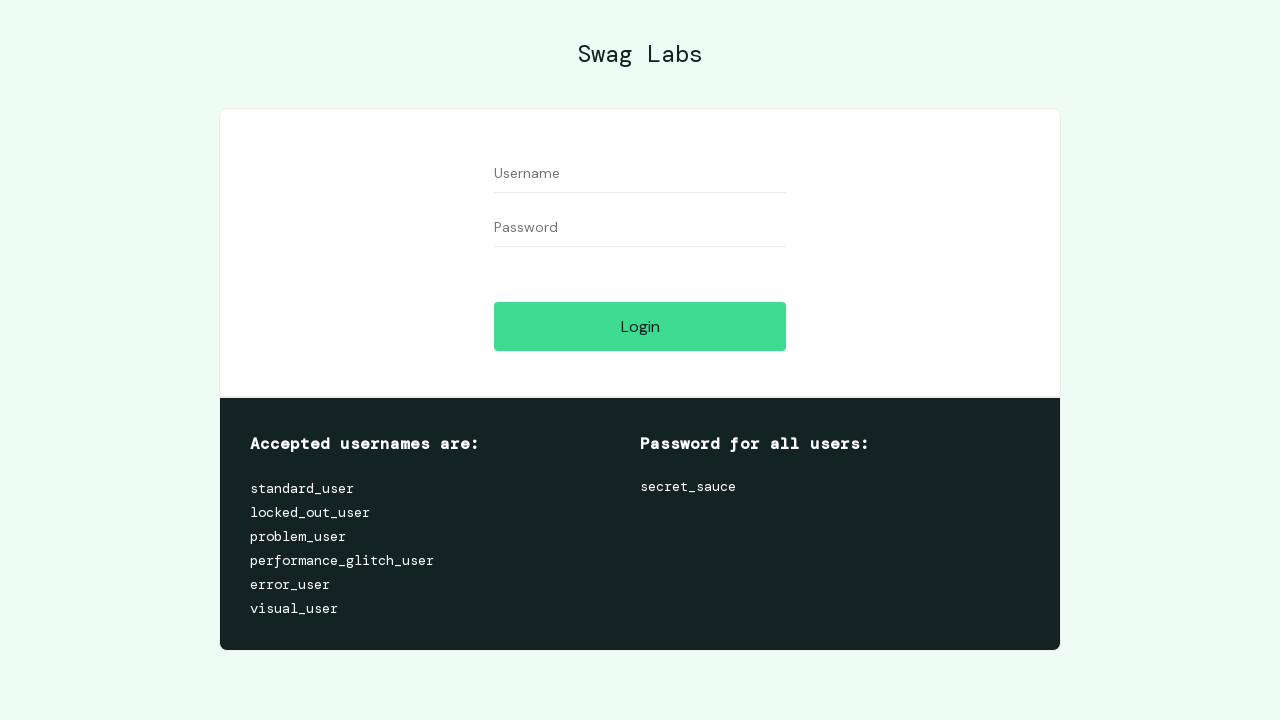

Filled username field with 'standard_user' on [name='user-name']
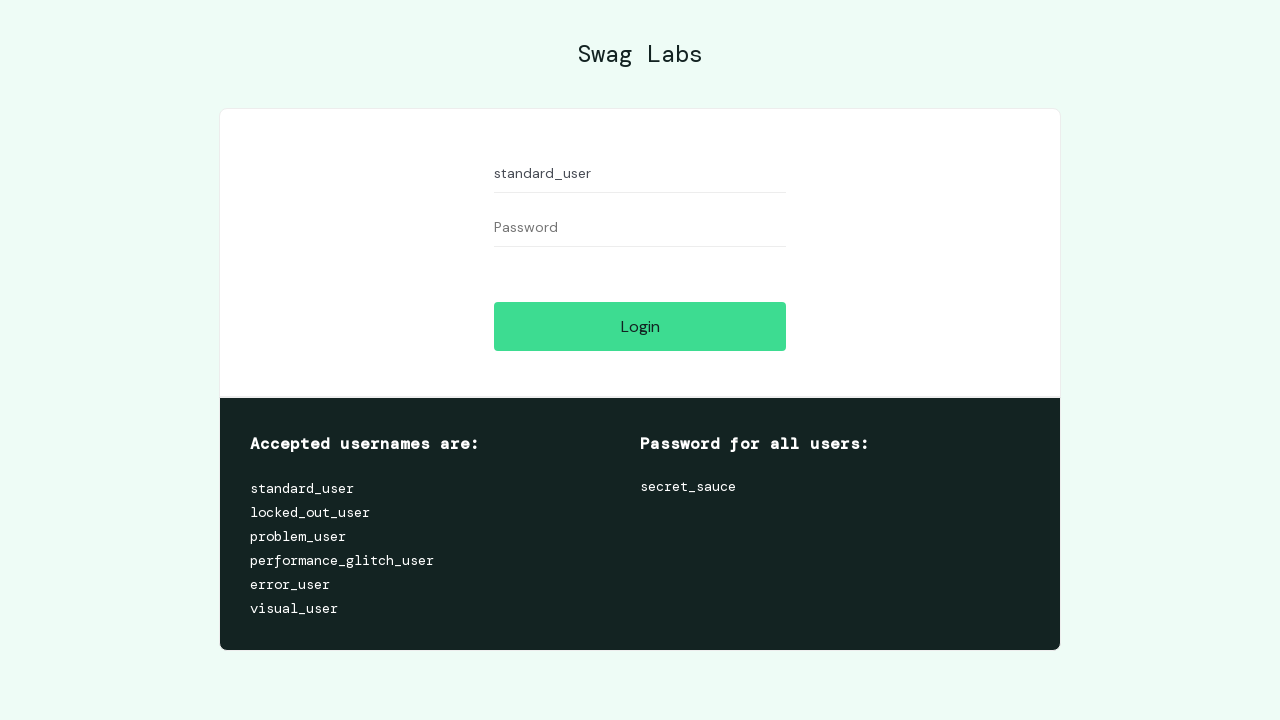

Filled password field with 'secret_sauce' on [name='password']
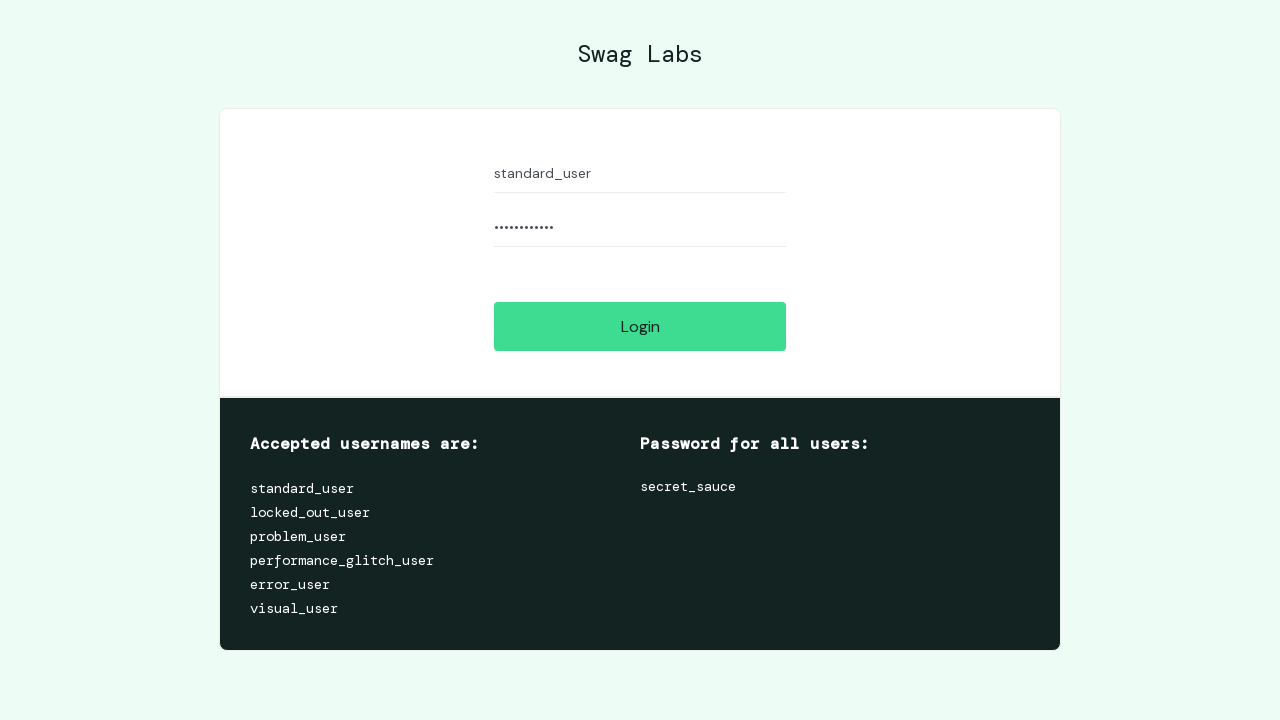

Clicked login button at (640, 326) on [name='login-button']
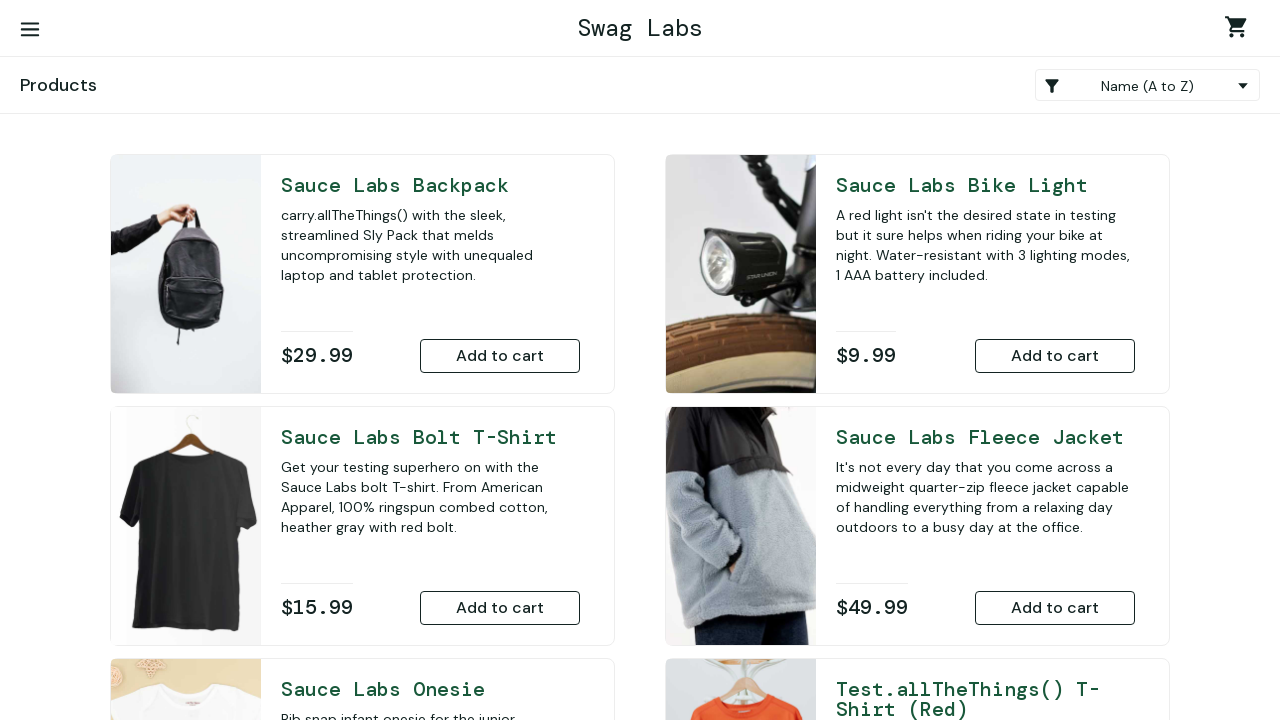

Waited for add-to-cart button to be visible
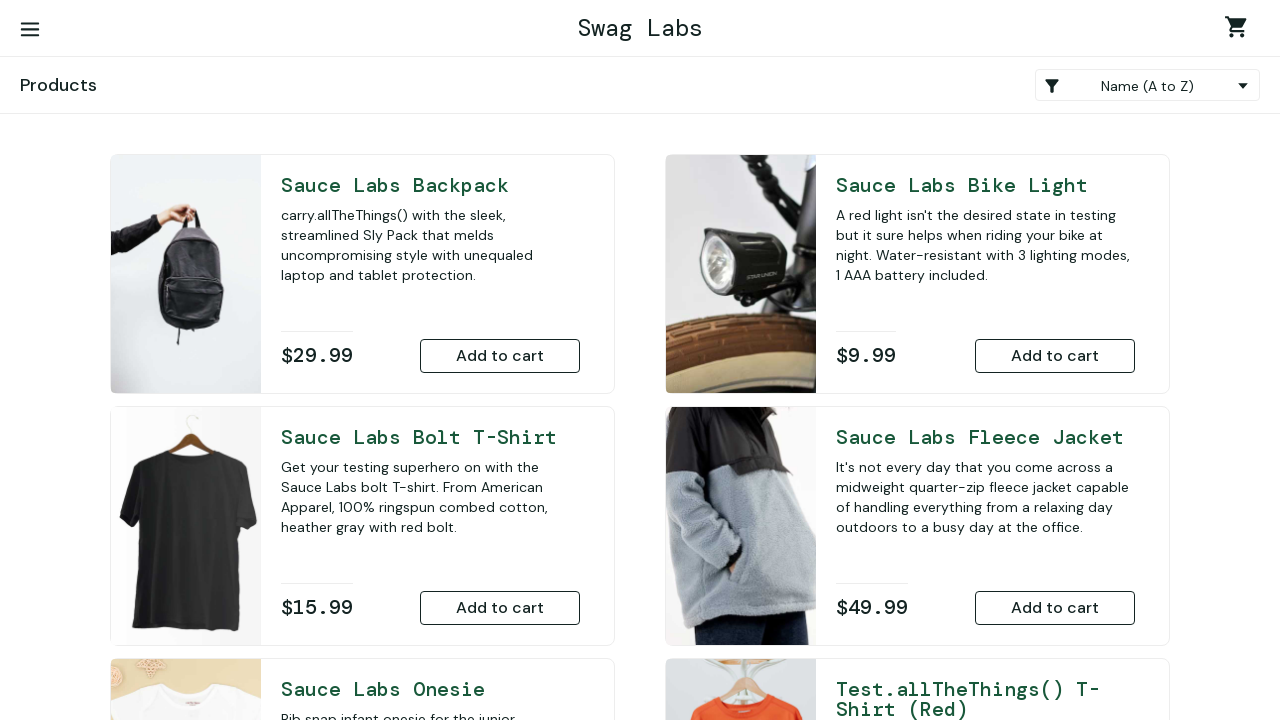

Clicked add-to-cart button for Sauce Labs Backpack at (500, 356) on #add-to-cart-sauce-labs-backpack
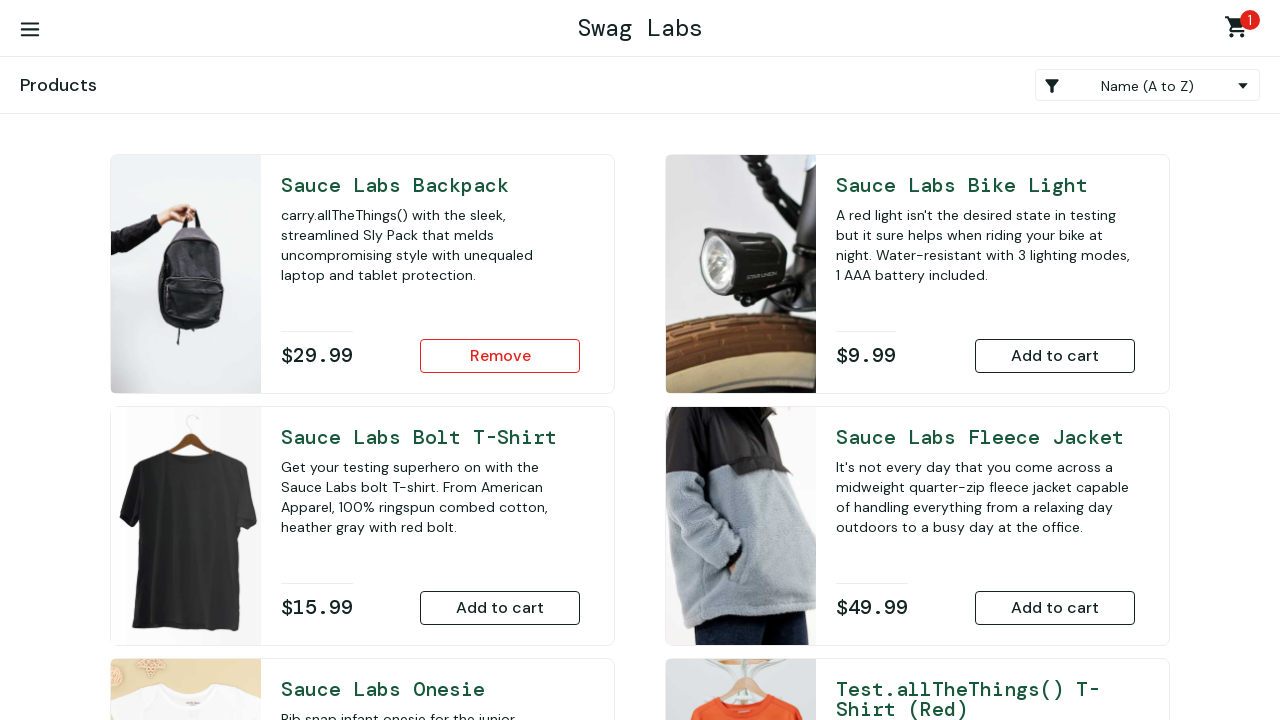

Waited for shopping cart container to be visible
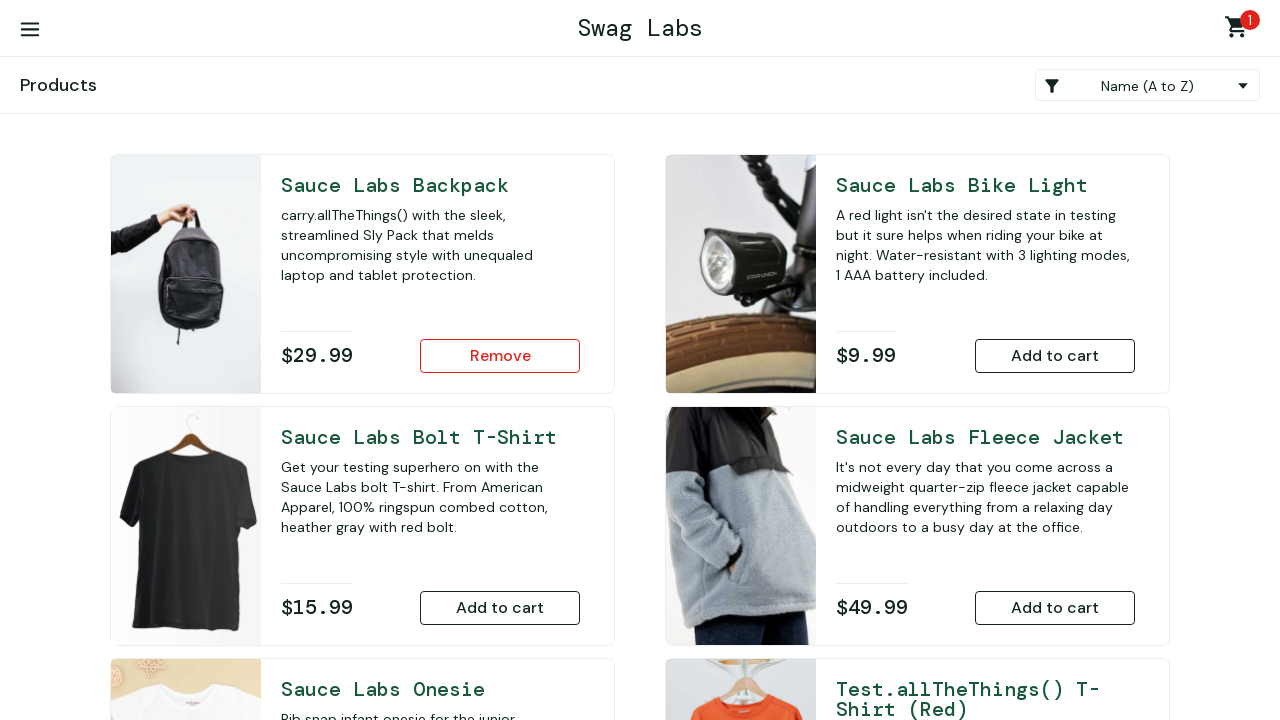

Clicked shopping cart icon to open cart at (1240, 30) on #shopping_cart_container
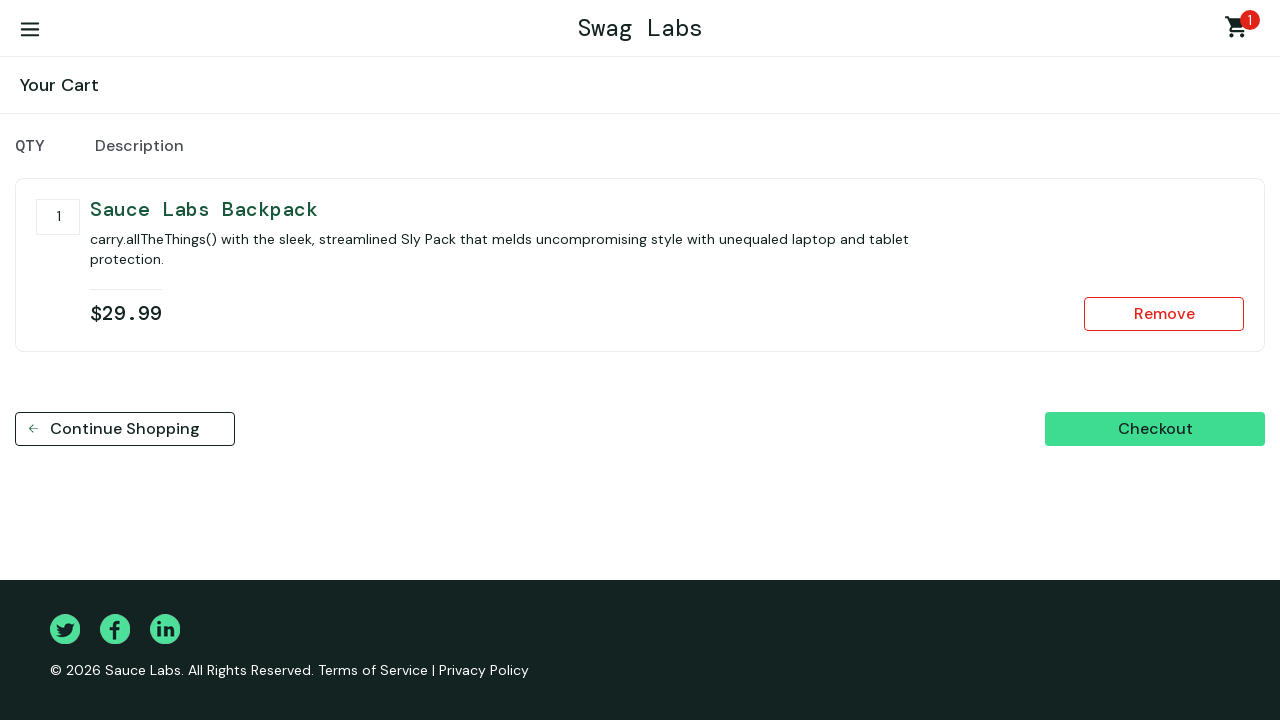

Waited for checkout button to be visible
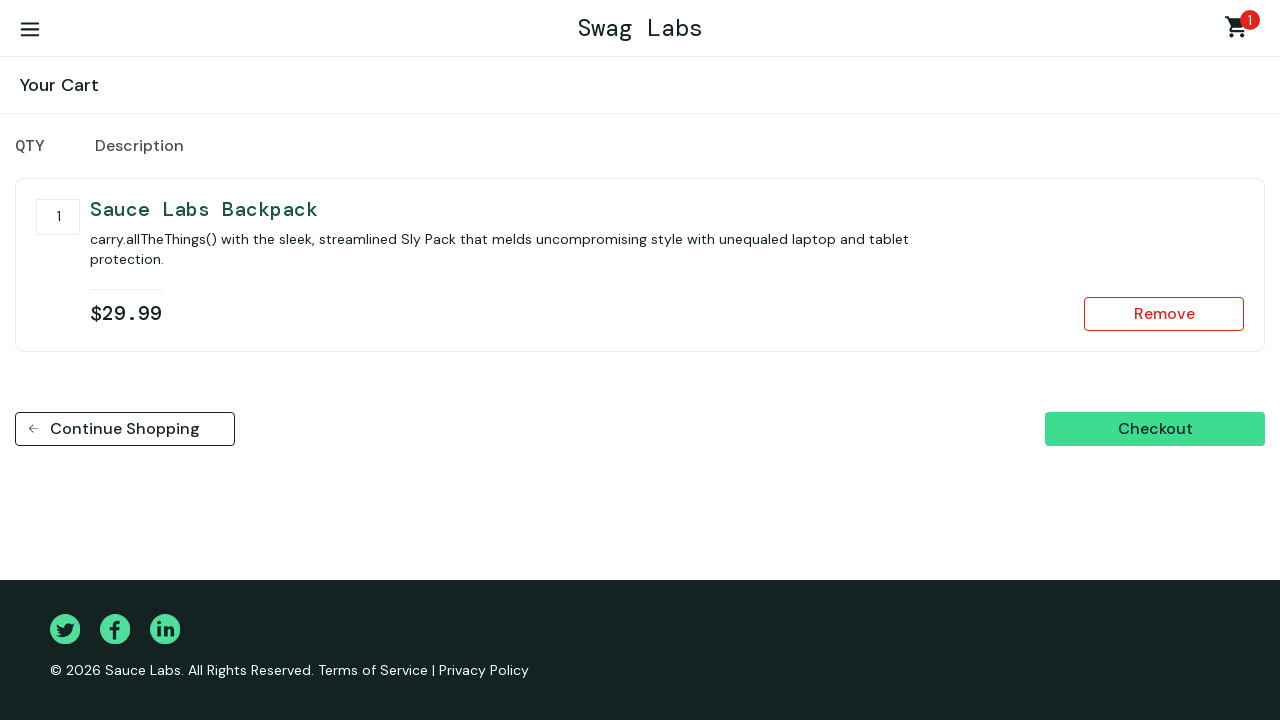

Clicked checkout button at (1155, 429) on #checkout
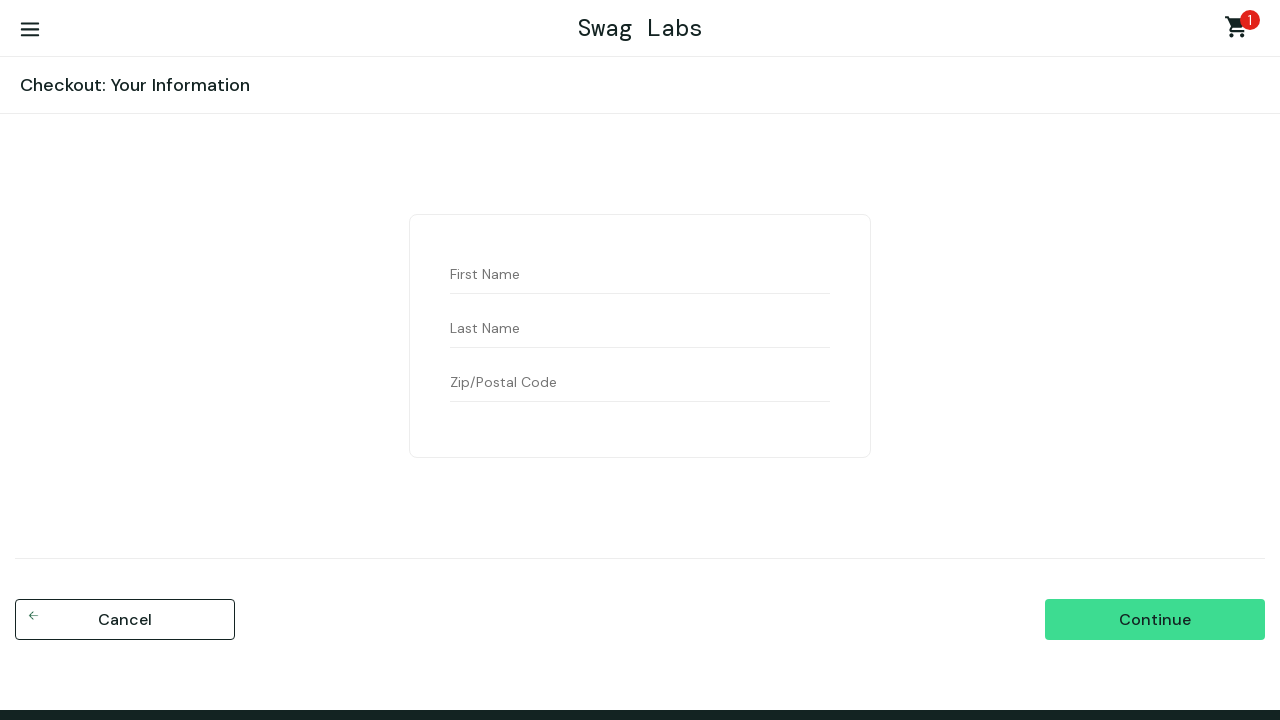

Waited for first-name field to be visible on checkout page
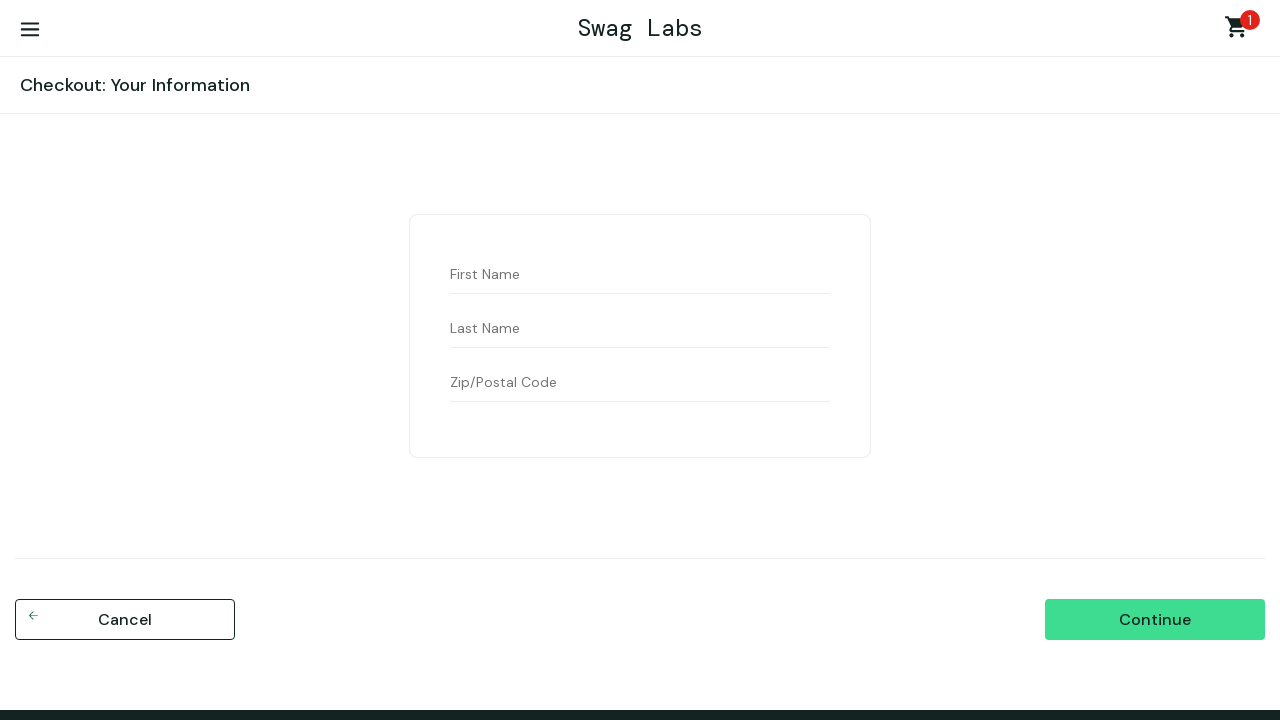

Left first name field empty on #first-name
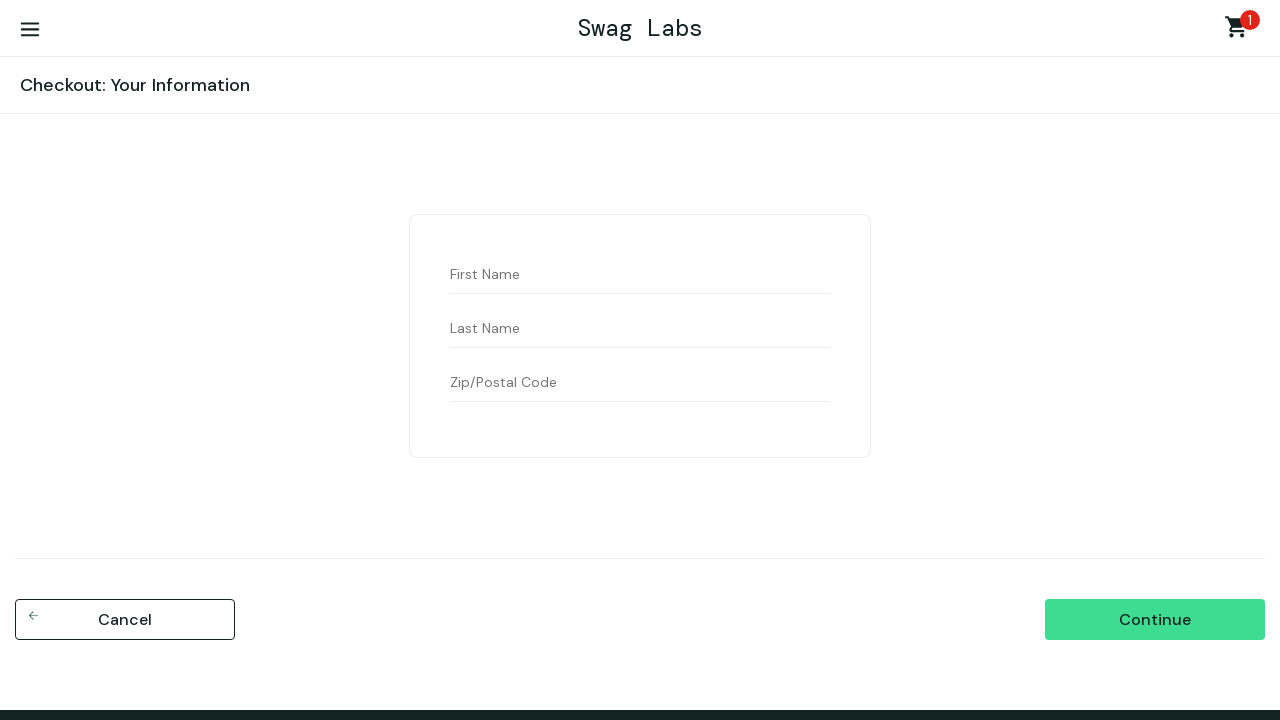

Filled last name field with 'Johnson' on #last-name
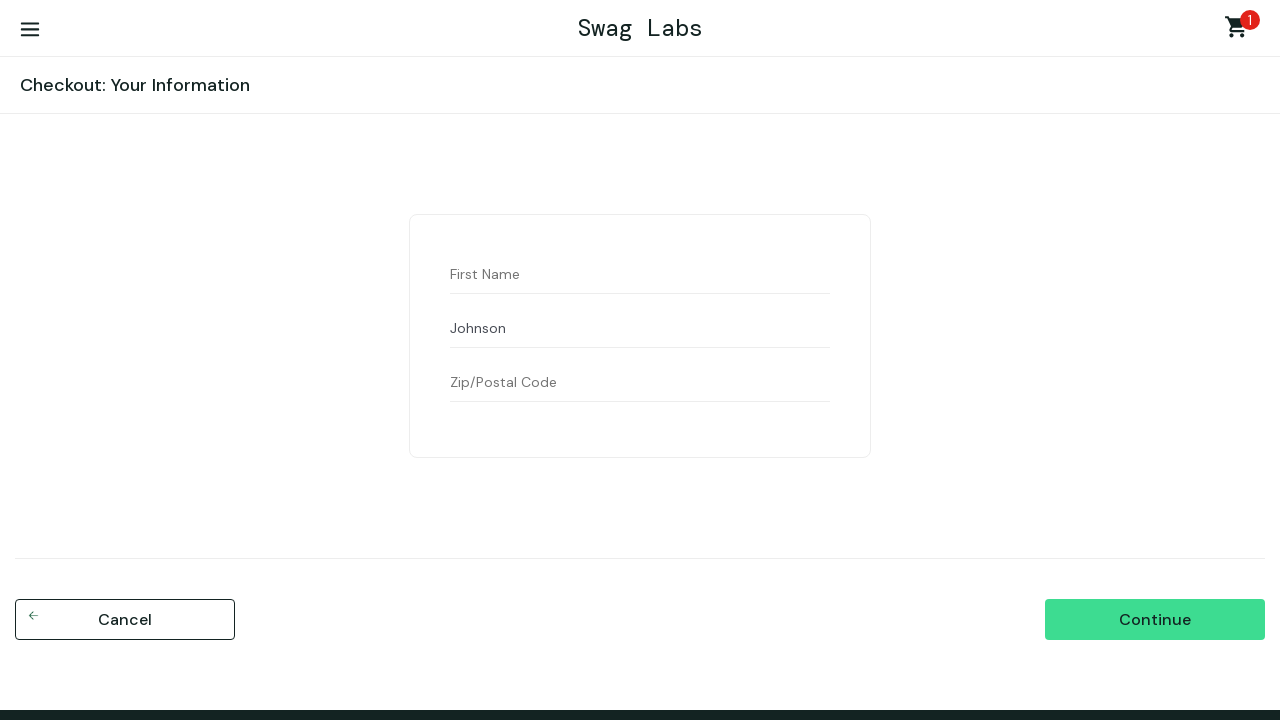

Filled postal code field with '54321' on #postal-code
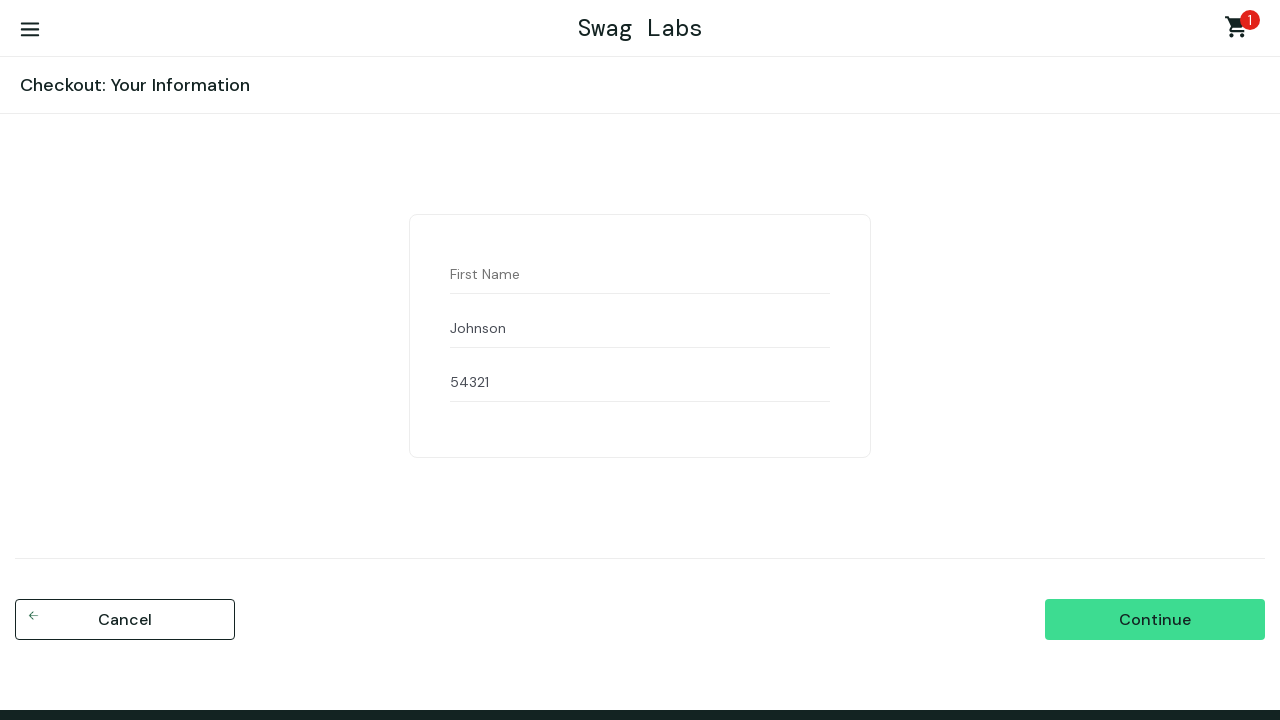

Clicked continue button to submit checkout form at (1155, 620) on #continue
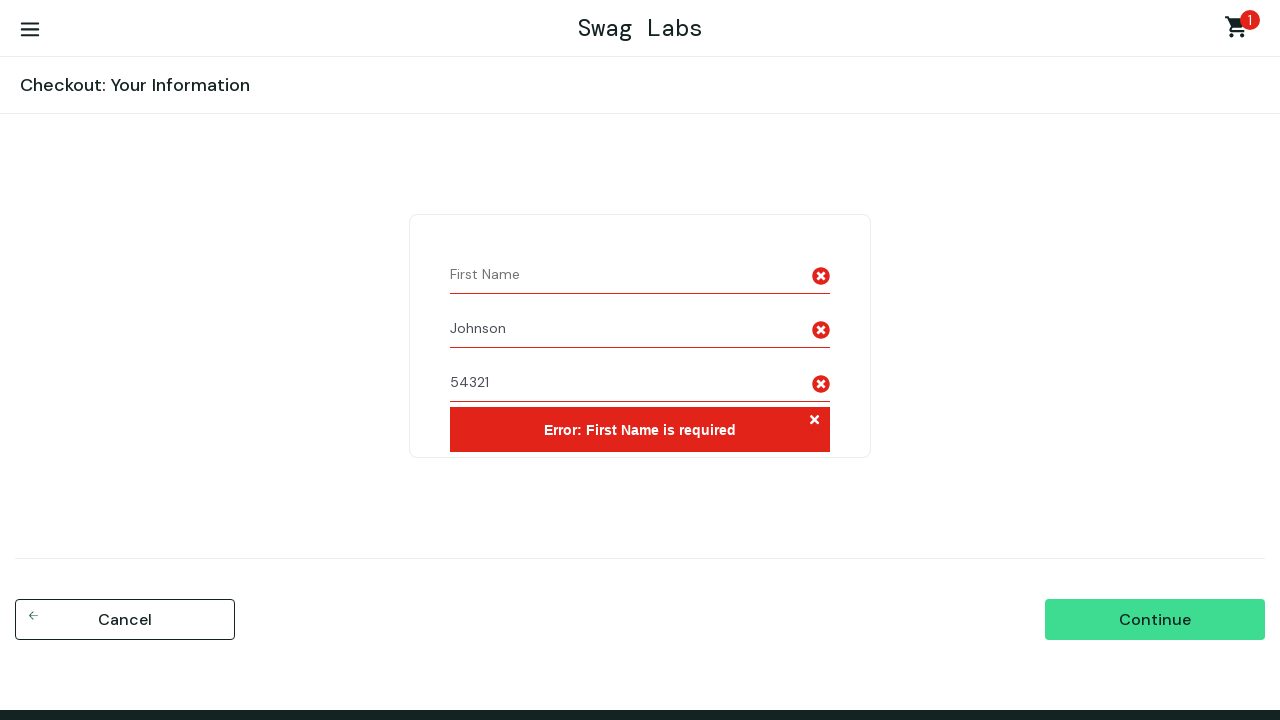

Located error message element
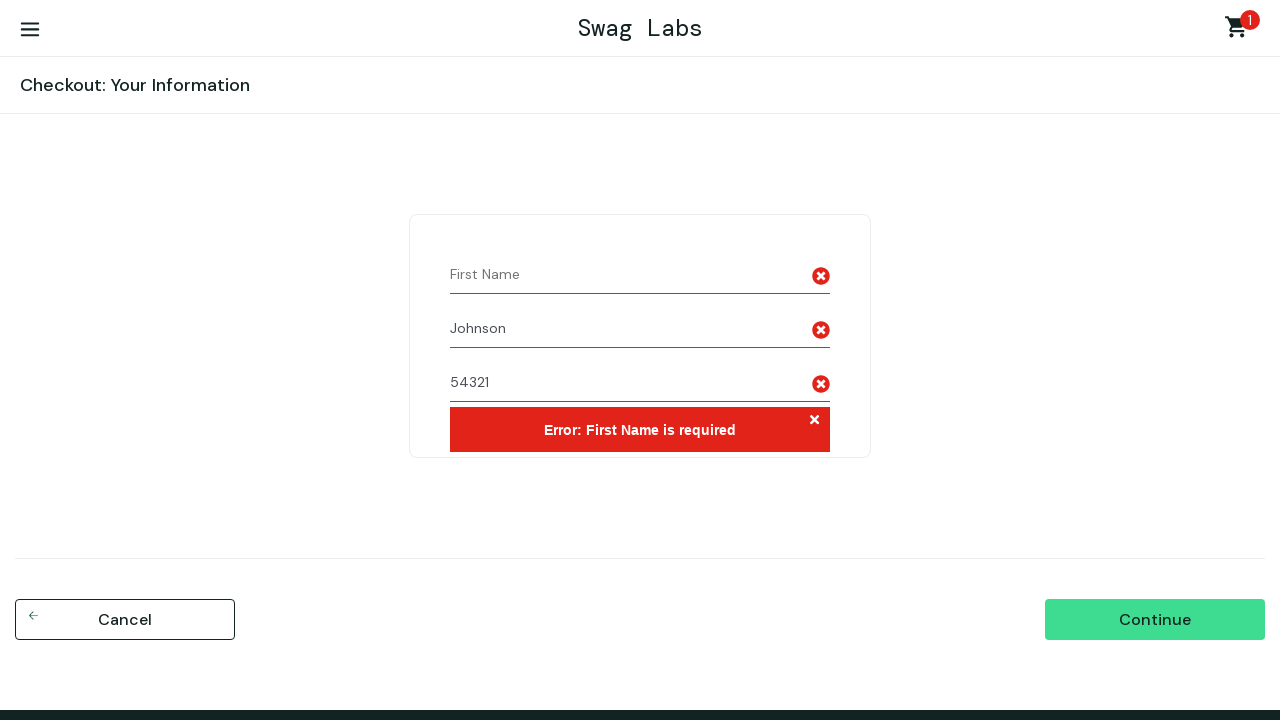

Verified error message: 'Error: First Name is required'
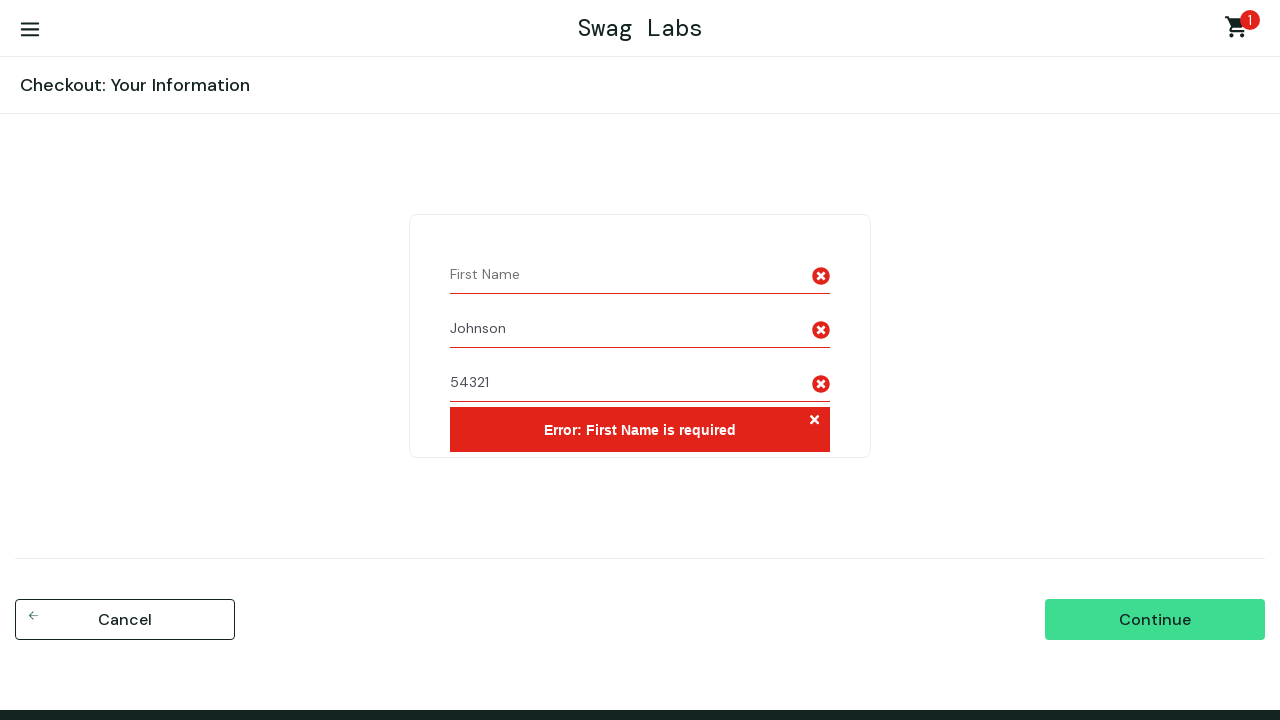

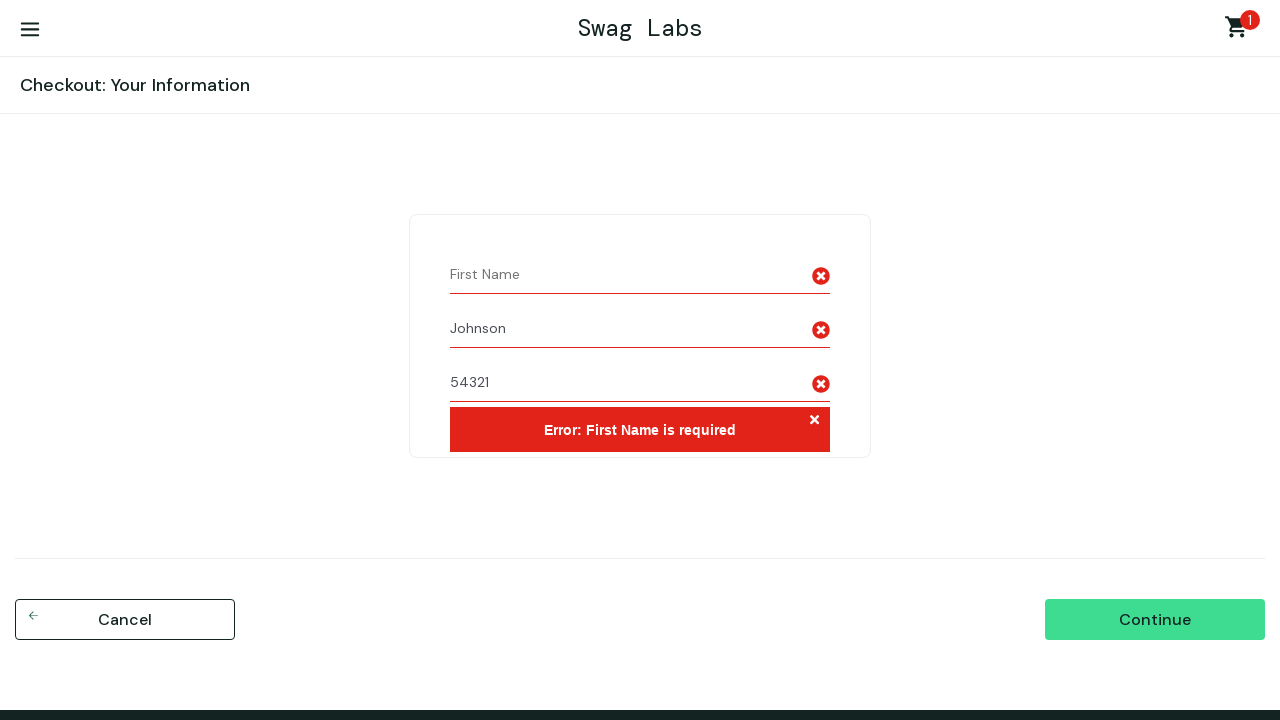